Tests date picker functionality by clearing and entering a new date

Starting URL: https://demoqa.com/date-picker

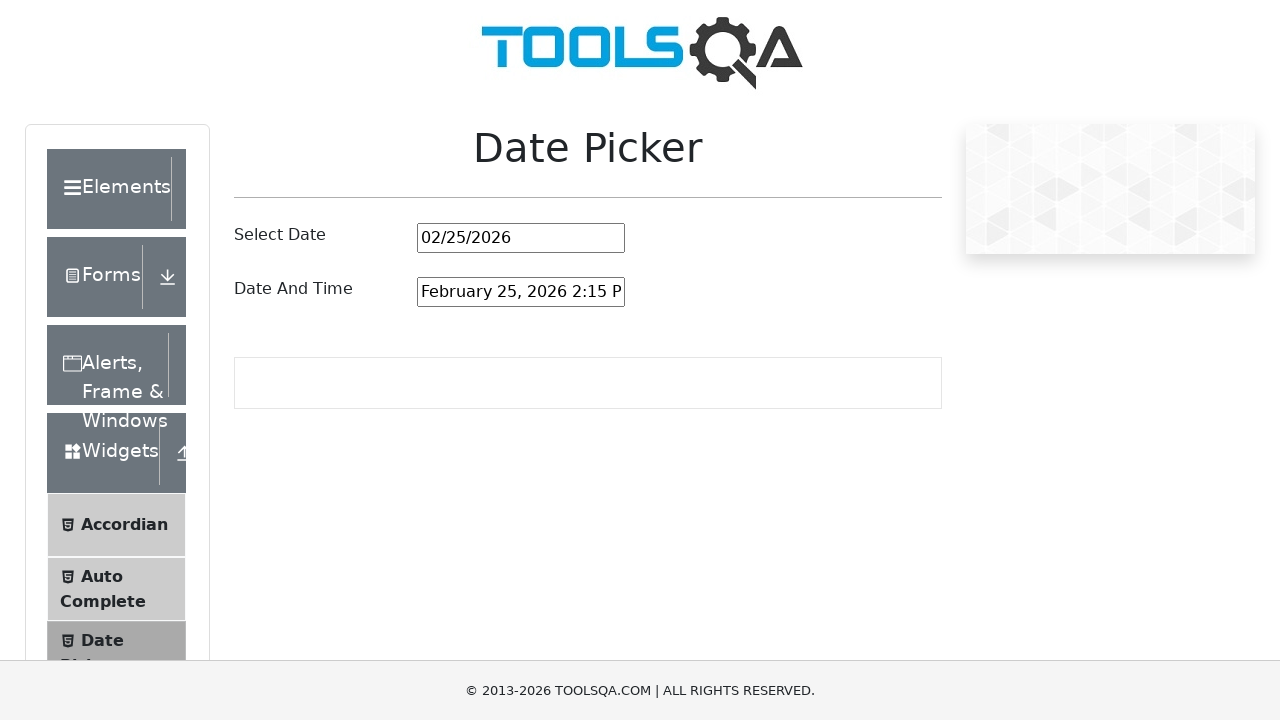

Cleared the date picker input field on #datePickerMonthYearInput
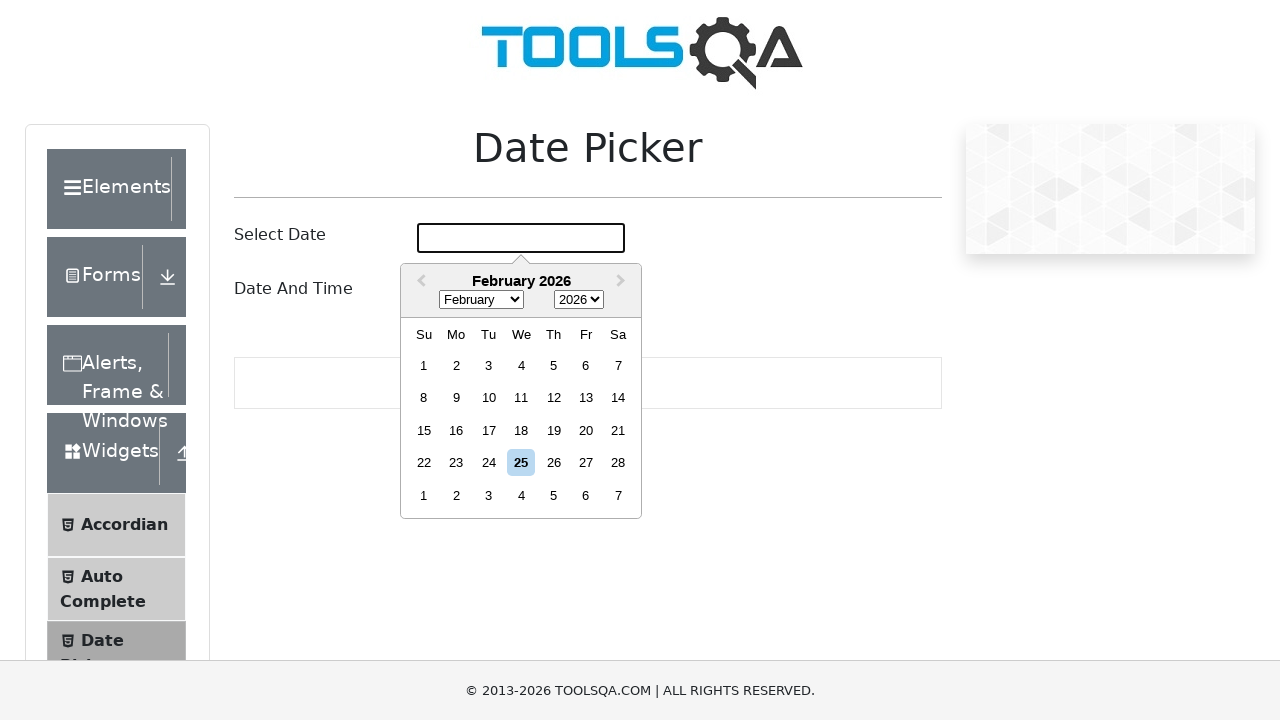

Entered new date '05/08/1993' into the date picker on #datePickerMonthYearInput
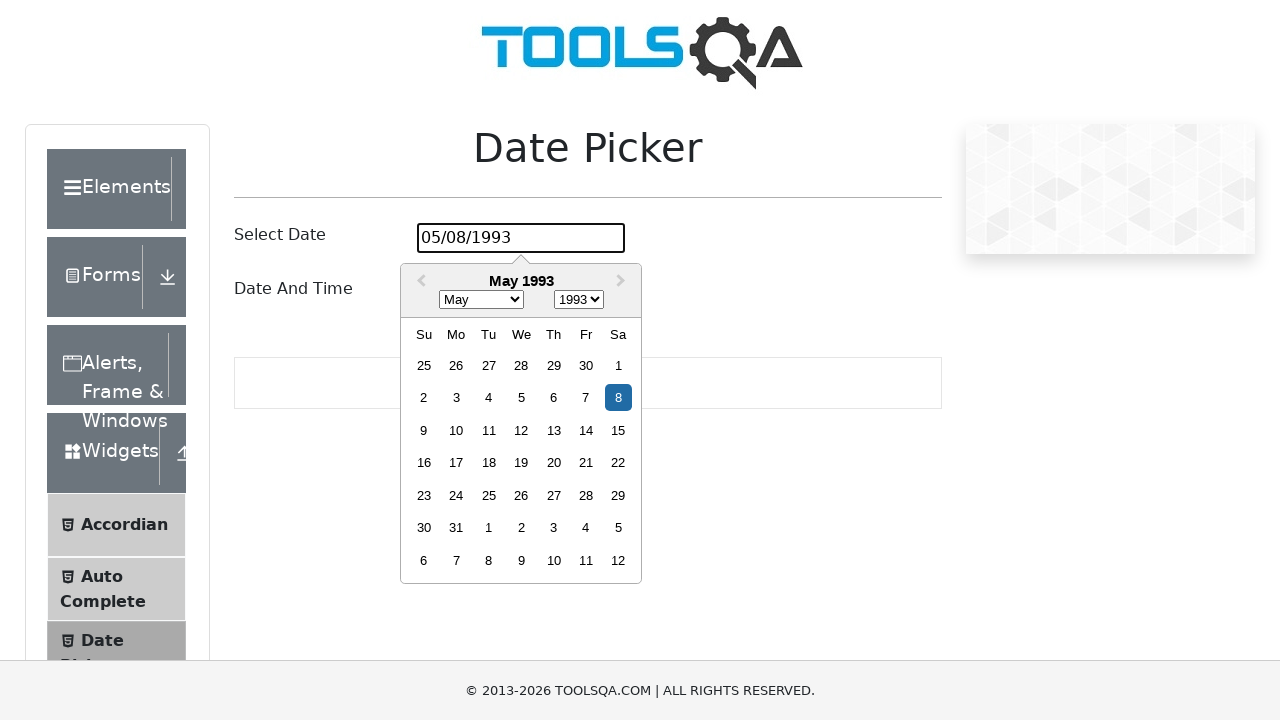

Pressed Enter to confirm the date selection on #datePickerMonthYearInput
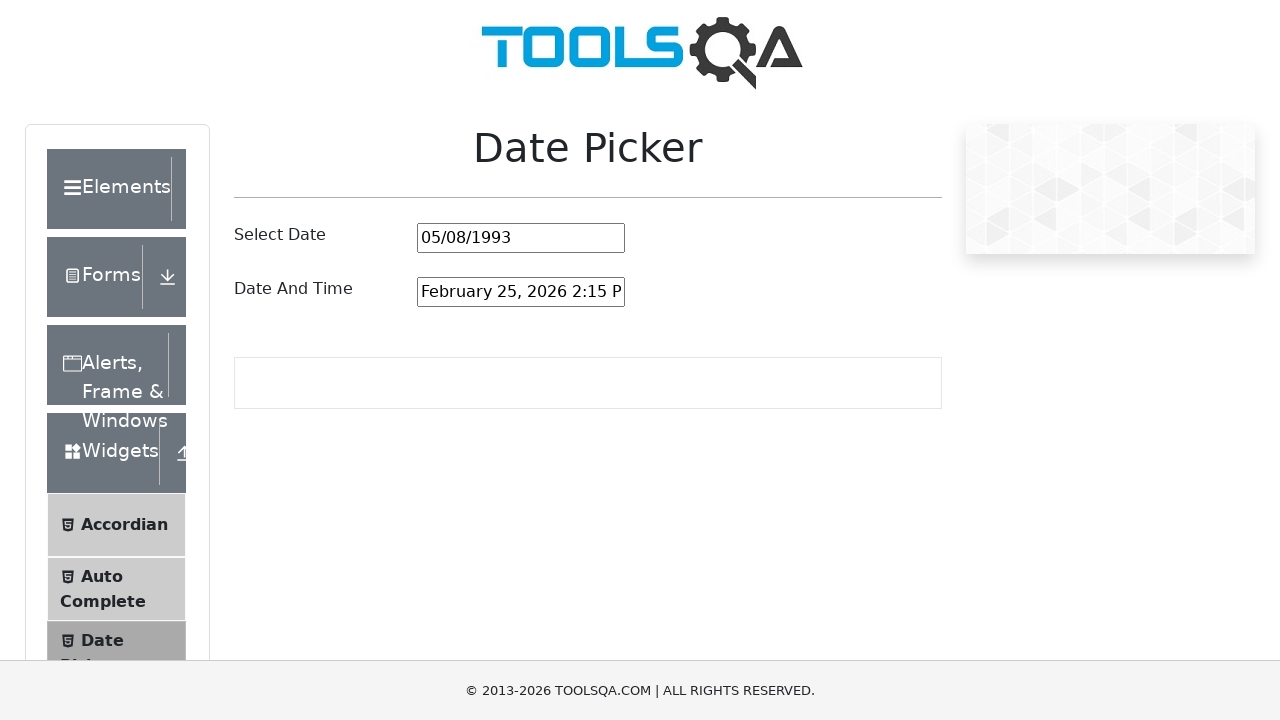

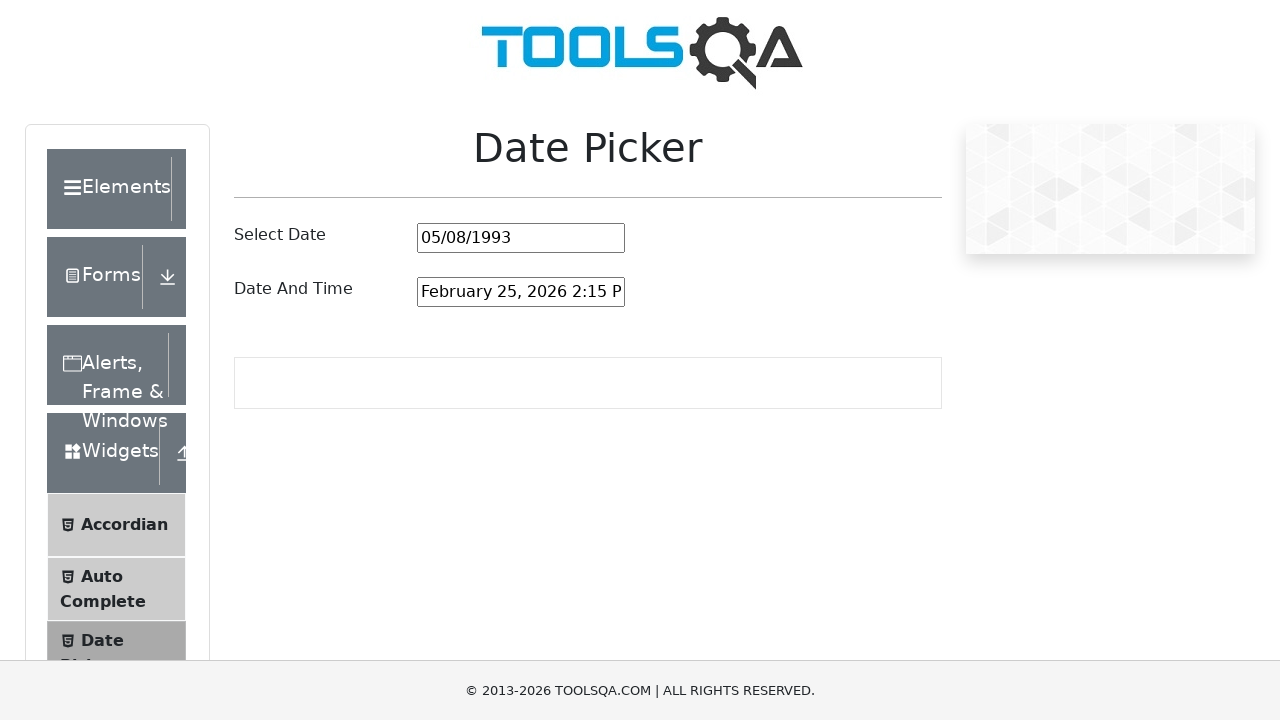